Tests a web form by verifying the page title, filling a text input field with text, clicking the submit button, and verifying the success message is displayed.

Starting URL: https://www.selenium.dev/selenium/web/web-form.html

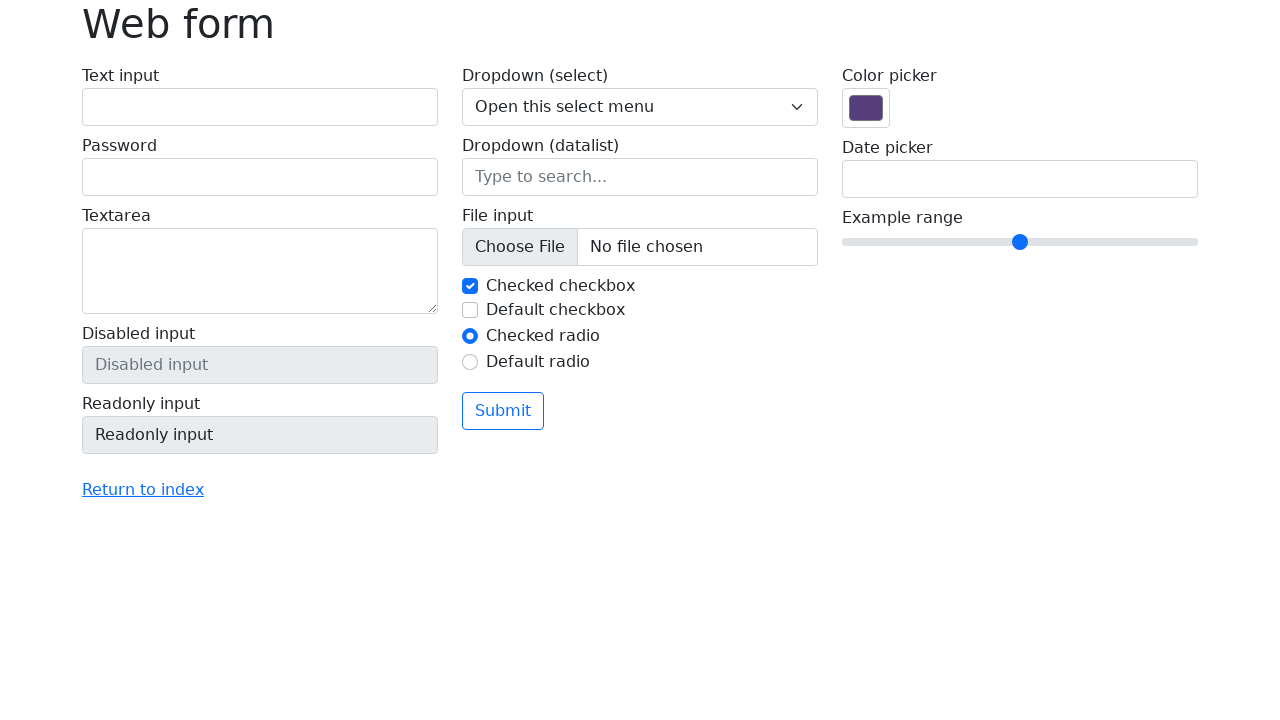

Verified page title is 'Web form'
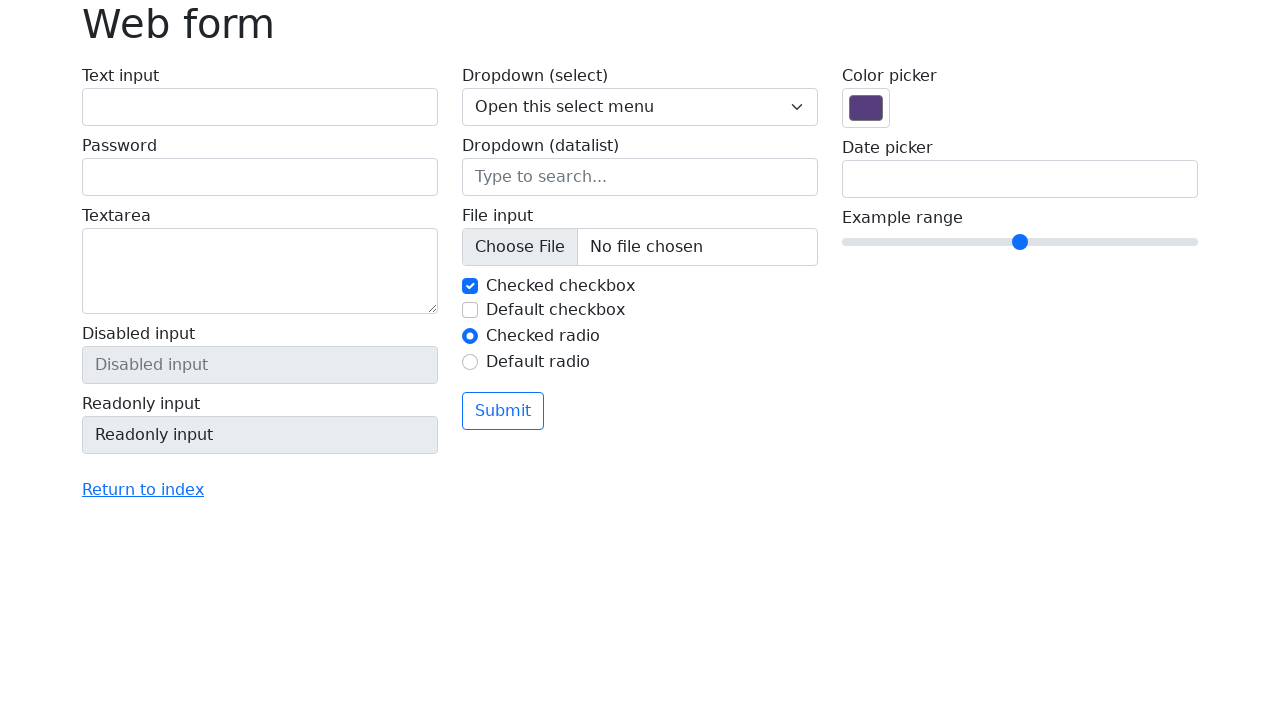

Filled text input field with 'Selenium' on input[name='my-text']
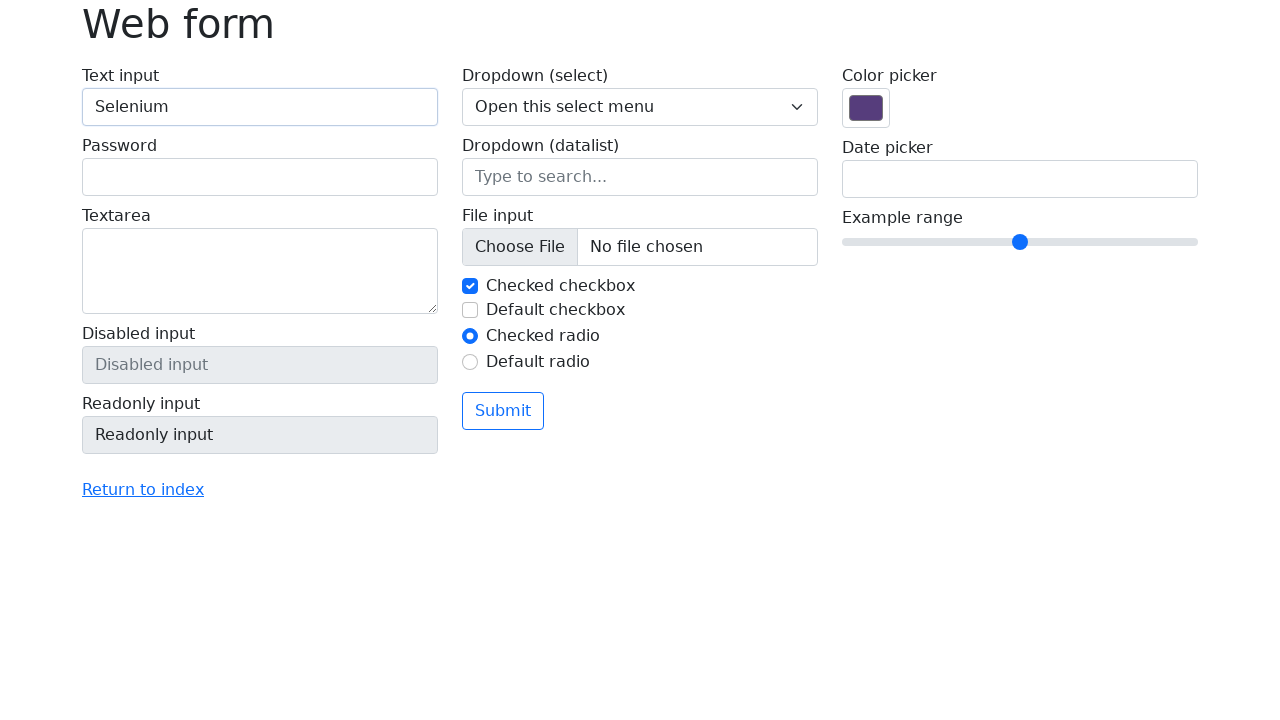

Clicked the submit button at (503, 411) on button
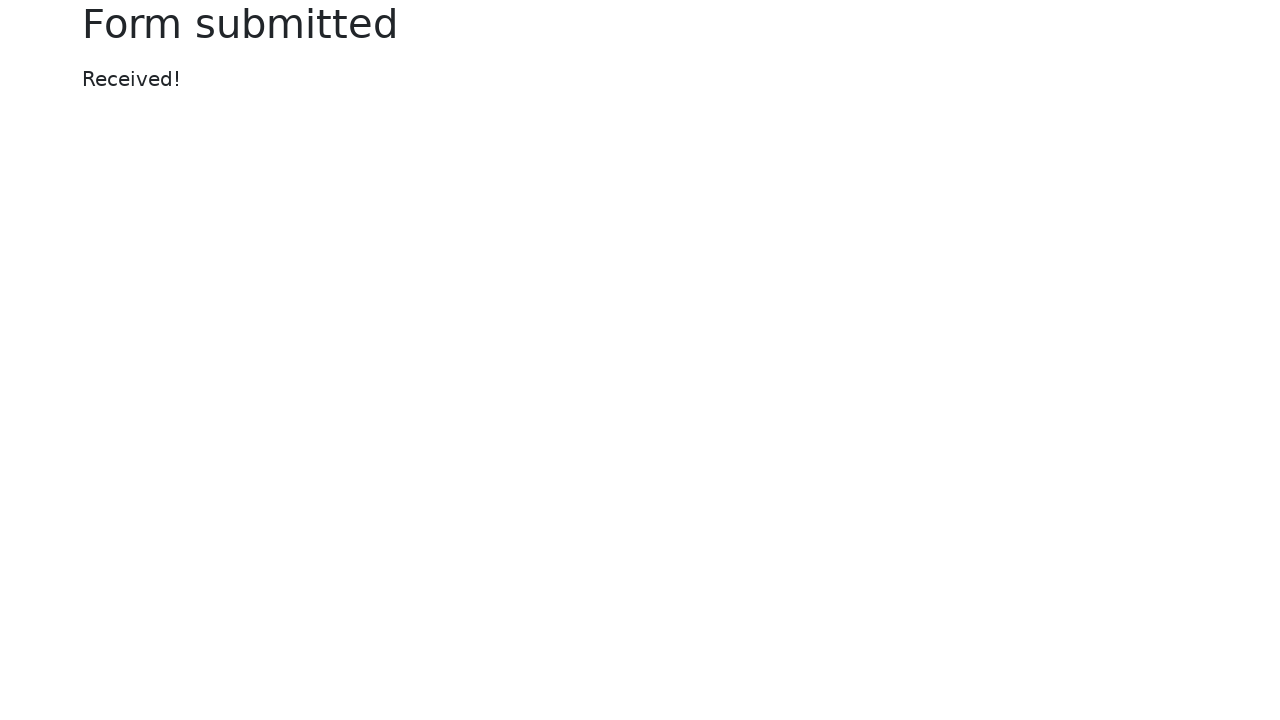

Success message element became visible
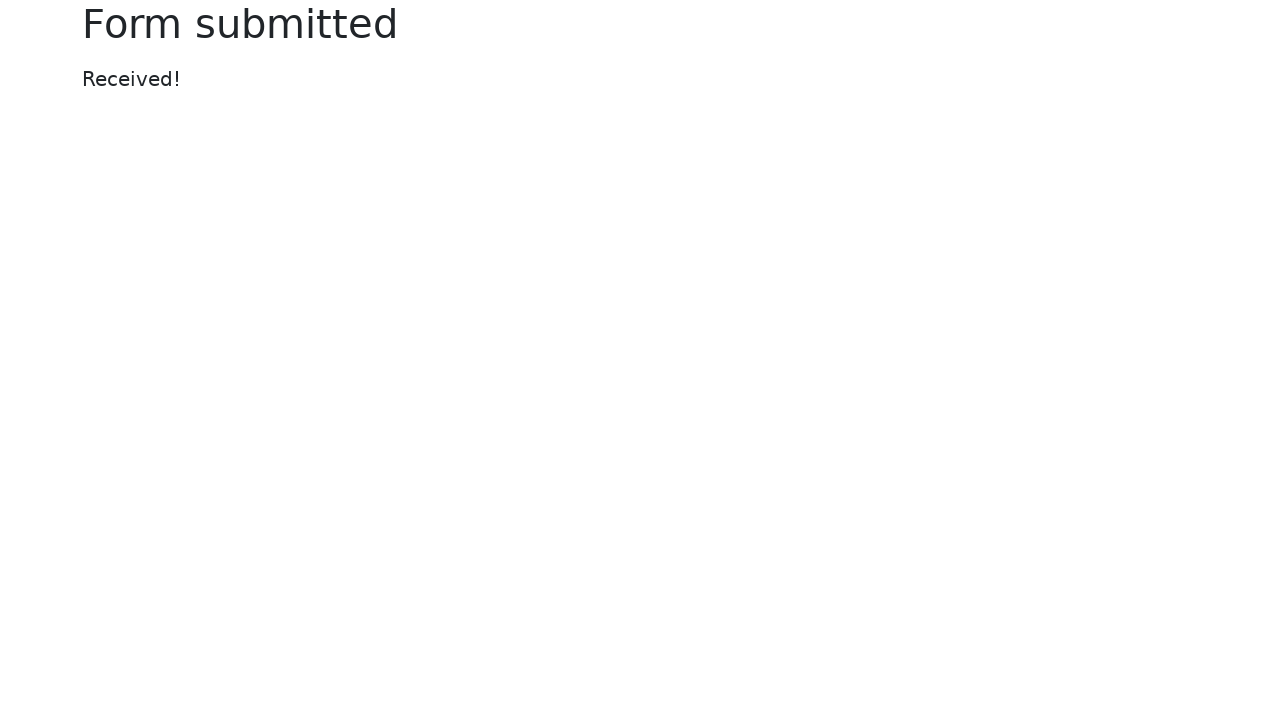

Verified success message displays 'Received!'
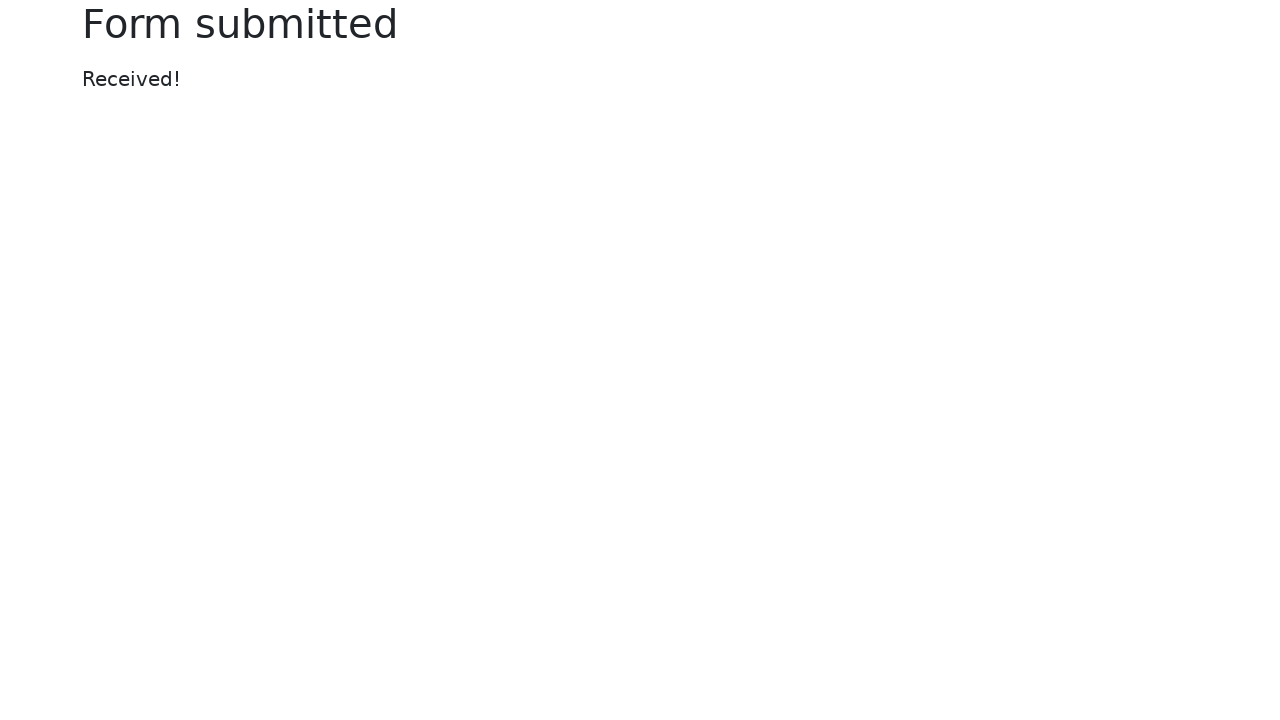

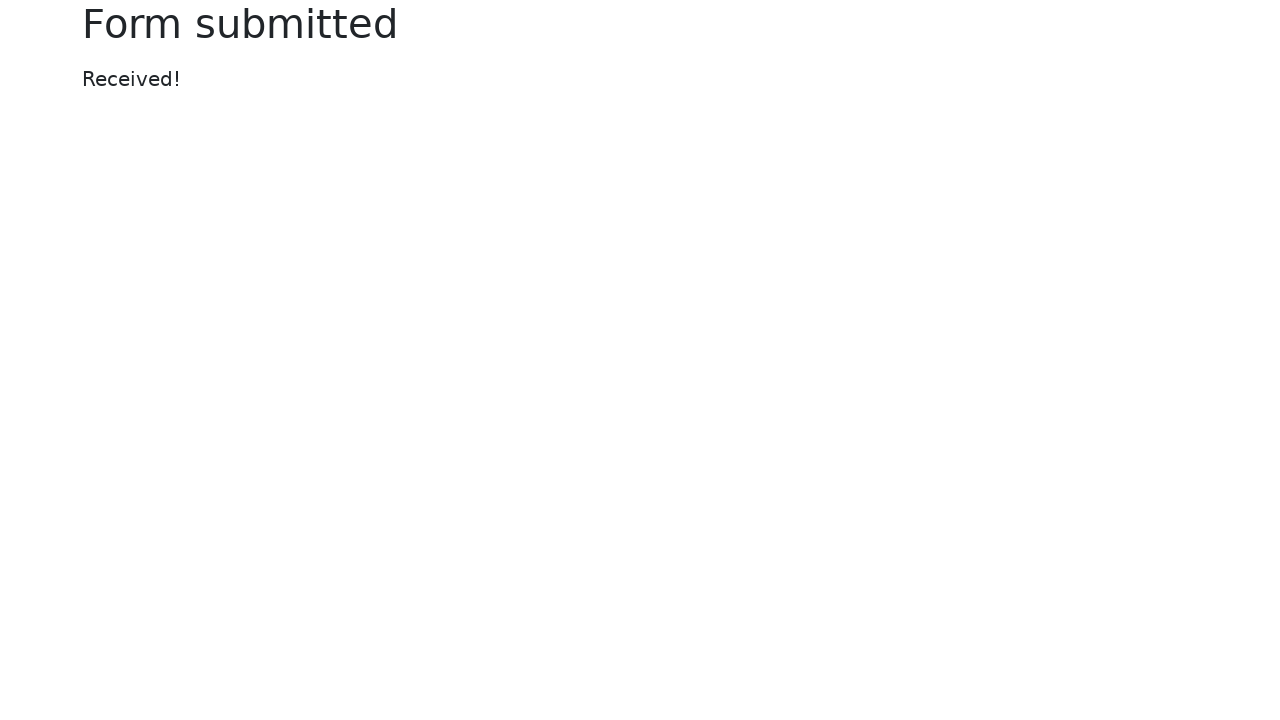